Waits for a price to reach $100, clicks book button, then solves a mathematical challenge by reading a value from the page and submitting the calculated answer

Starting URL: http://suninjuly.github.io/explicit_wait2.html

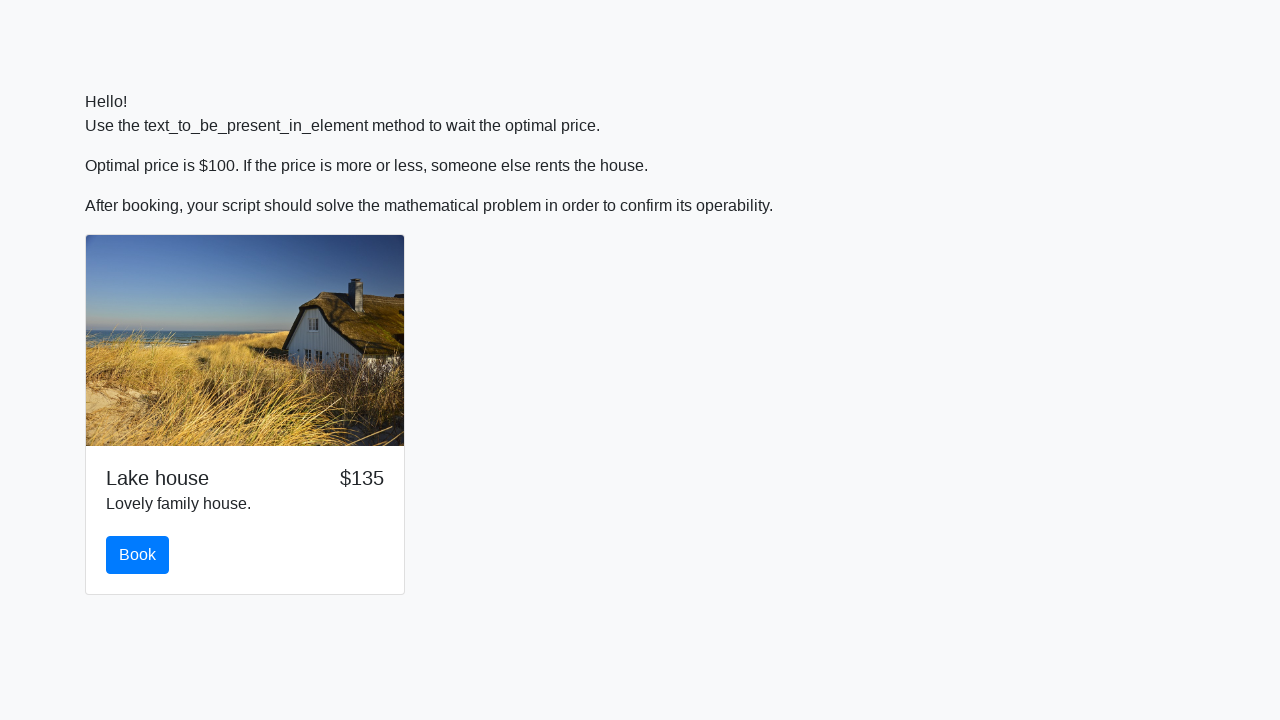

Waited for price to reach $100
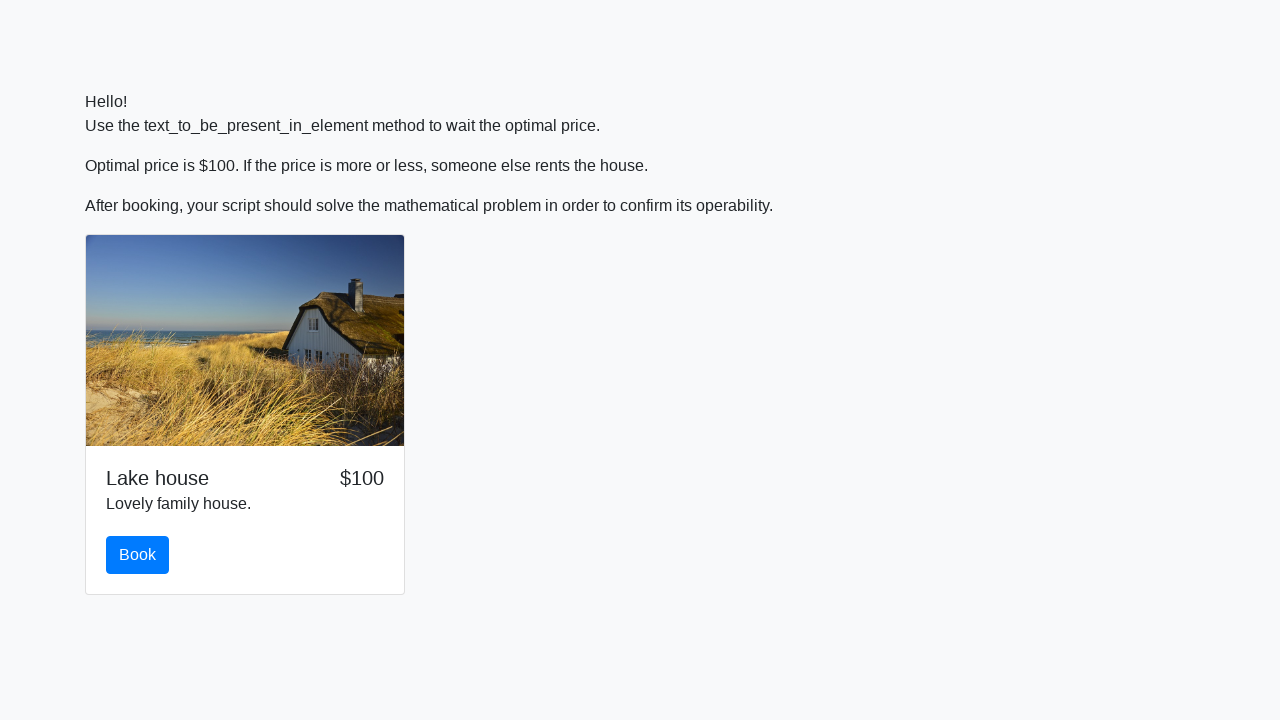

Clicked the book button at (138, 555) on #book
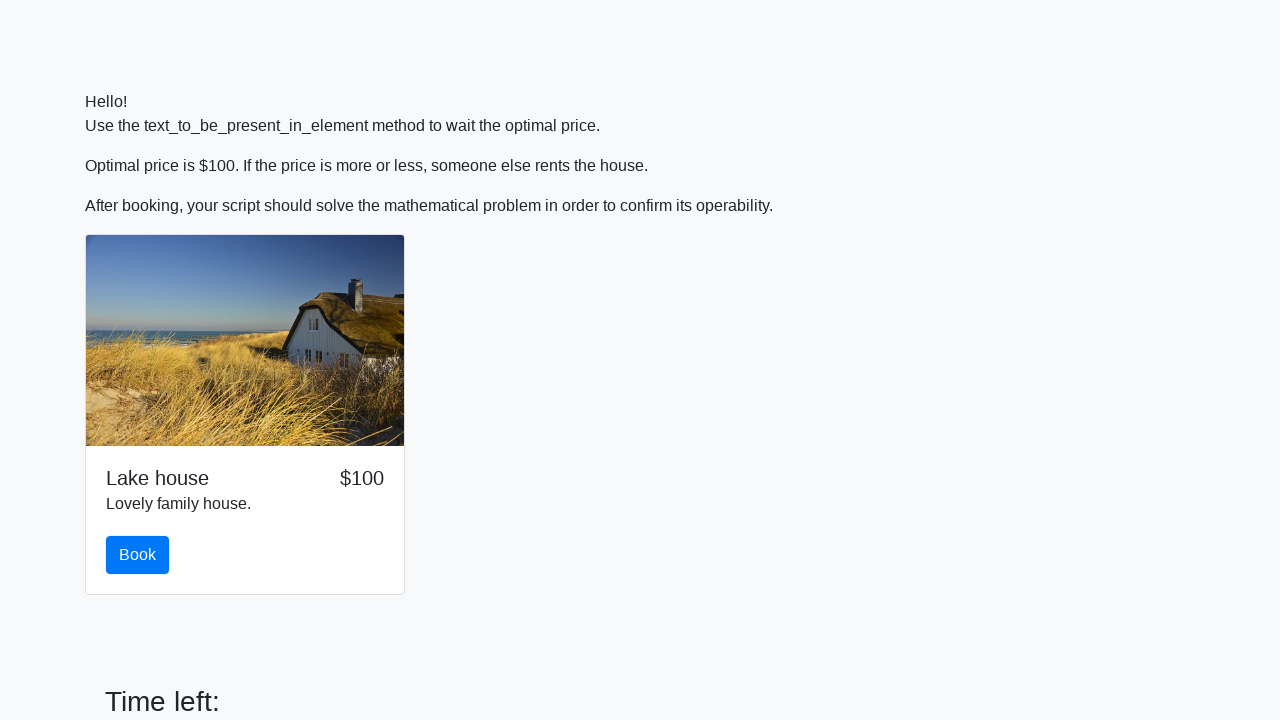

Scrolled to bottom of page
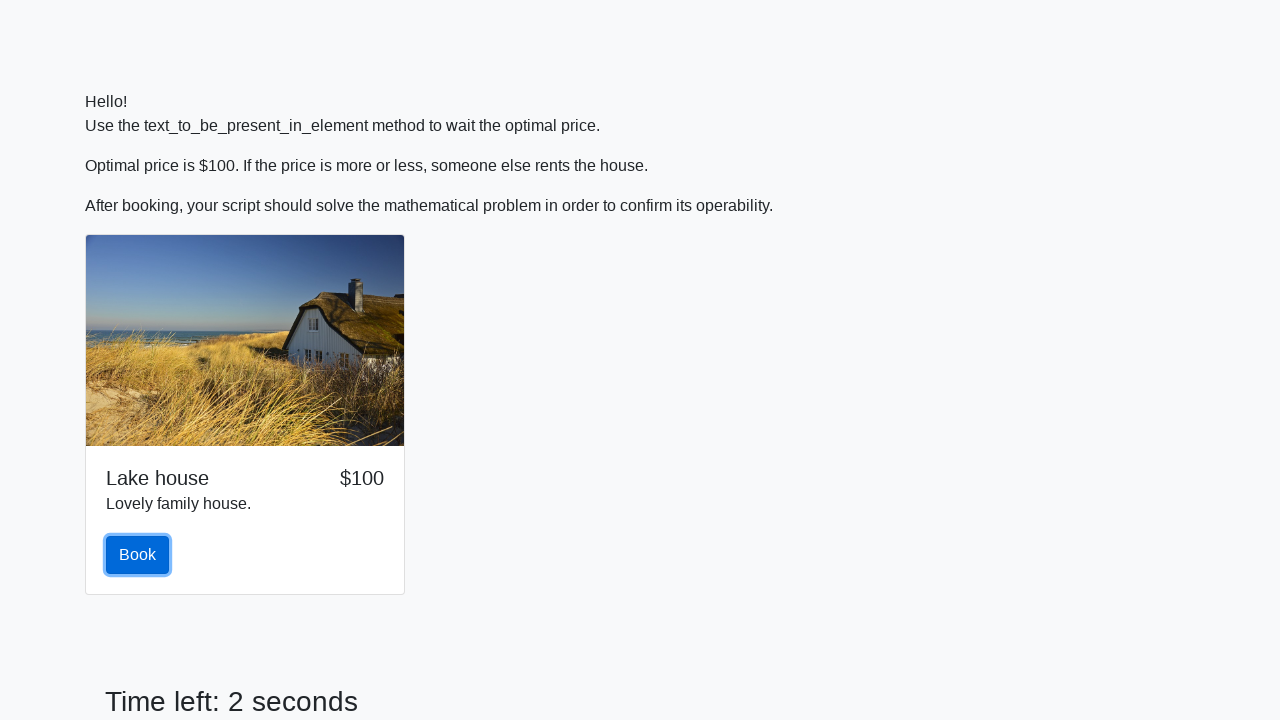

Retrieved input value from page: 325
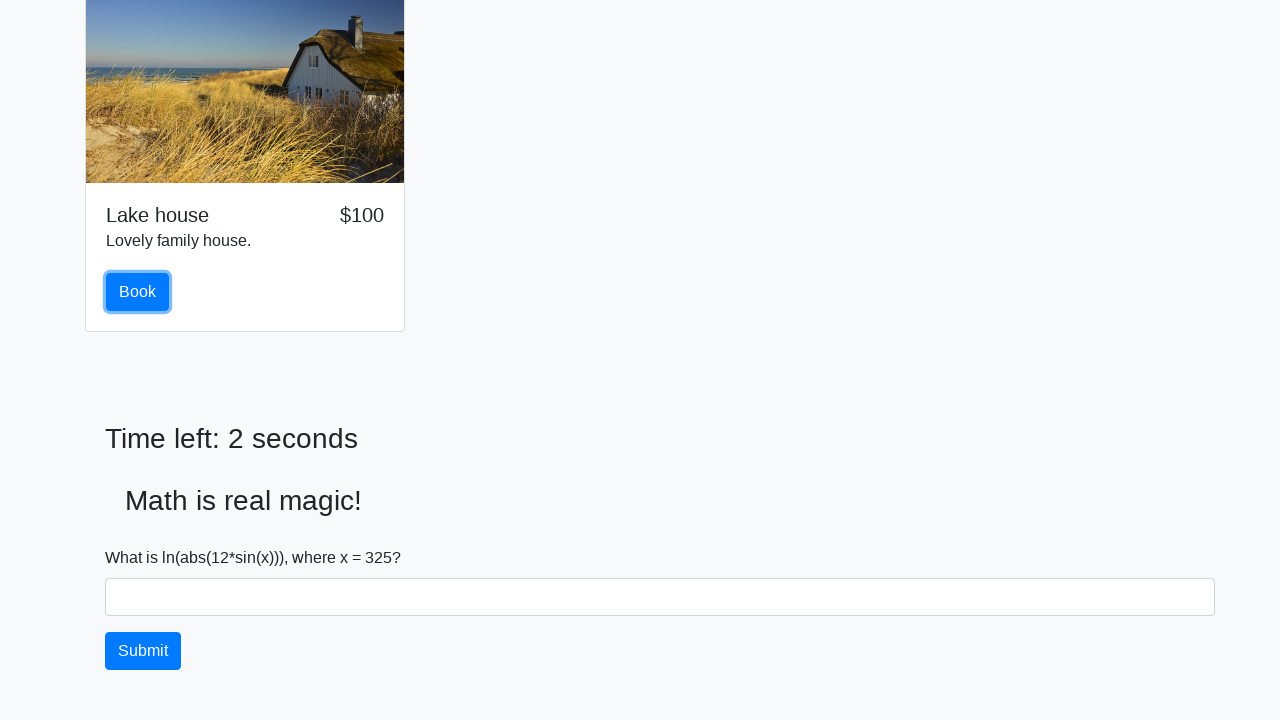

Calculated mathematical answer: 2.4728707819022273
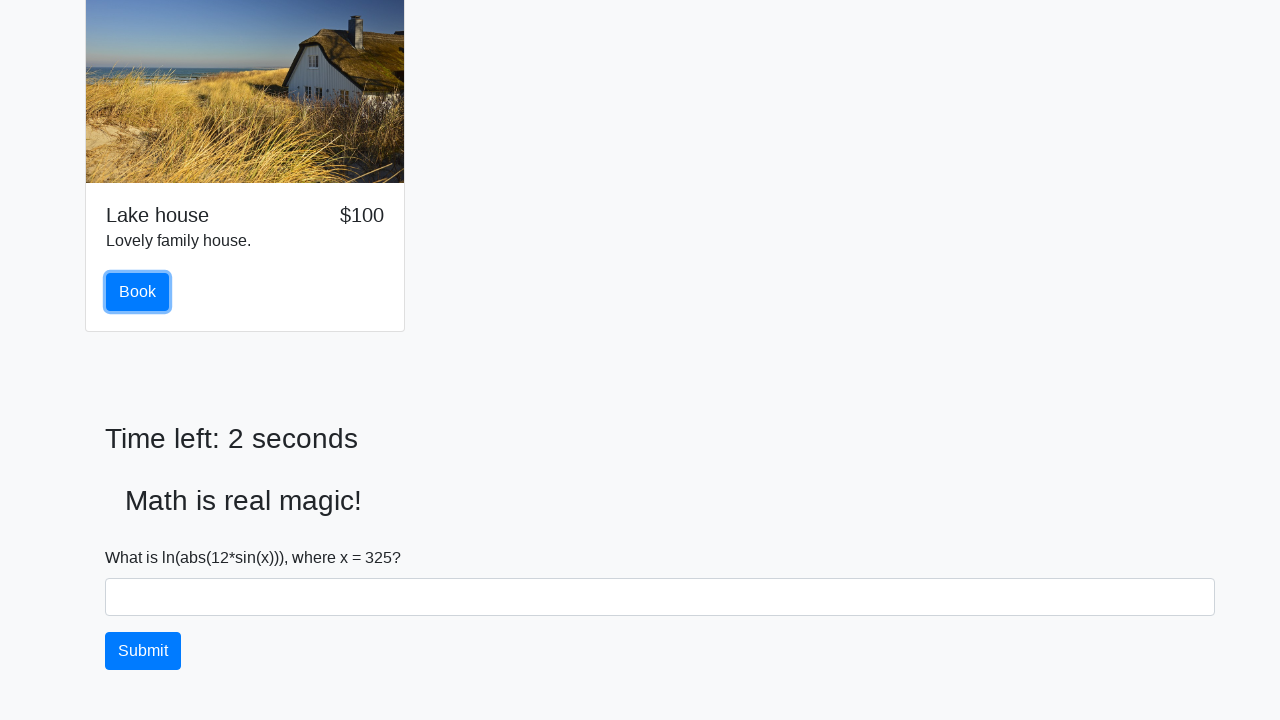

Filled answer field with calculated value on #answer
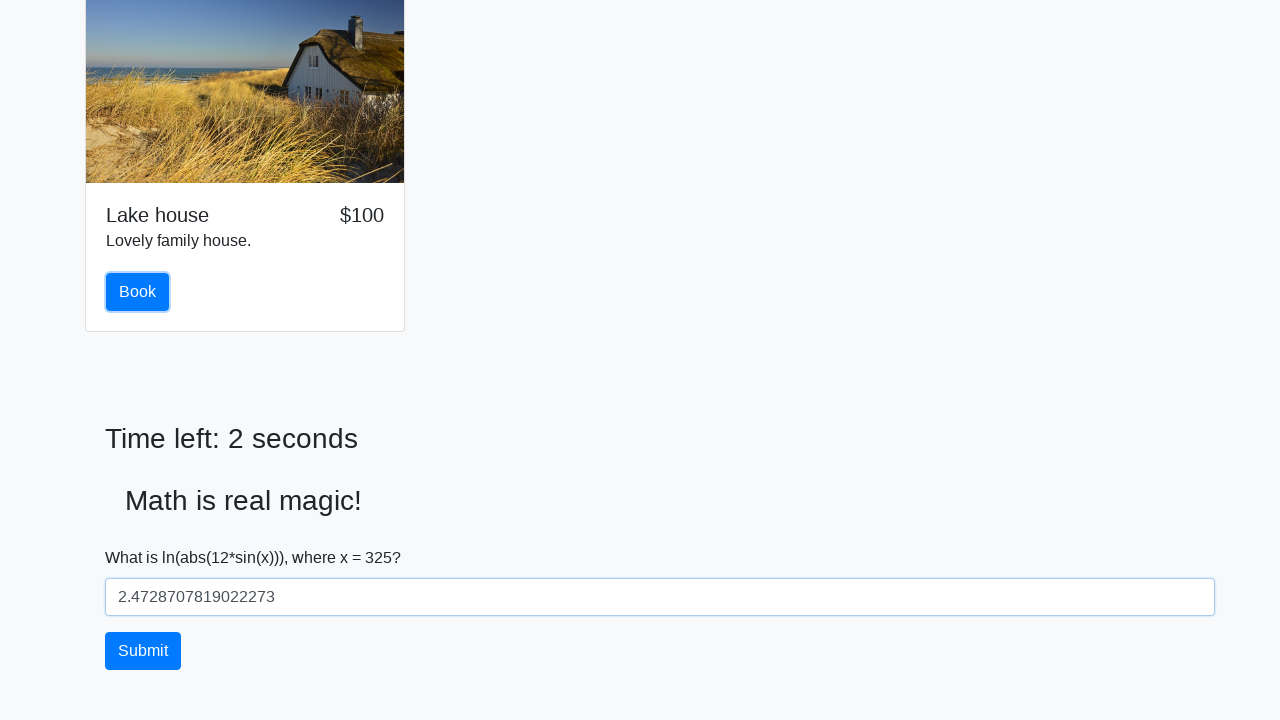

Clicked submit button at (138, 292) on button.btn
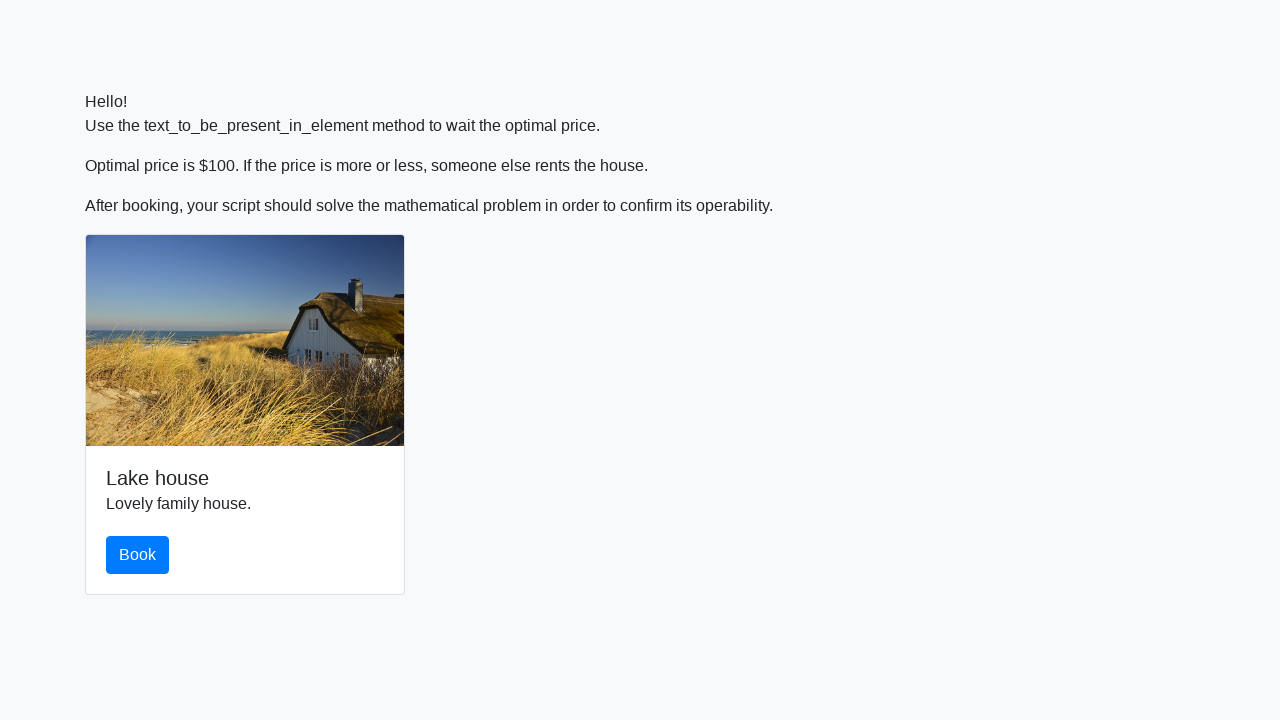

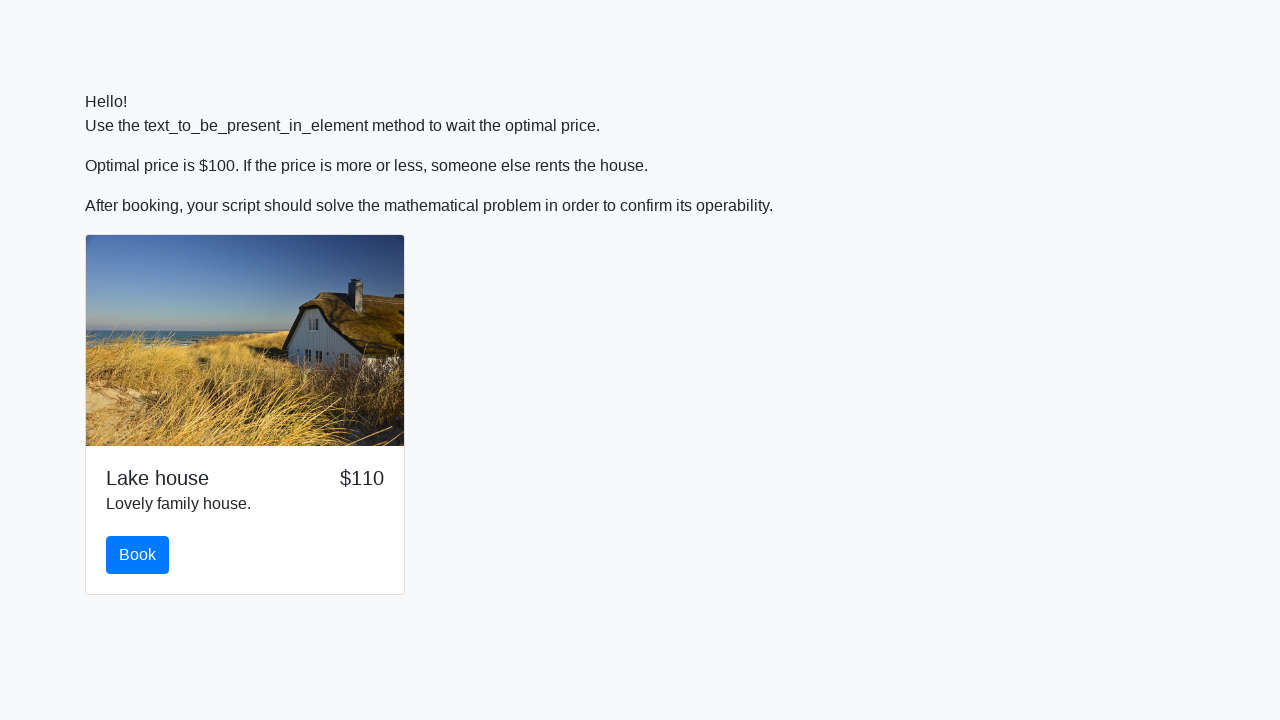